Tests checkbox interactions by checking three checkboxes using different methods (locator+click, check(), locator+check) and then unchecking them using corresponding methods.

Starting URL: https://demoqa.com/automation-practice-form

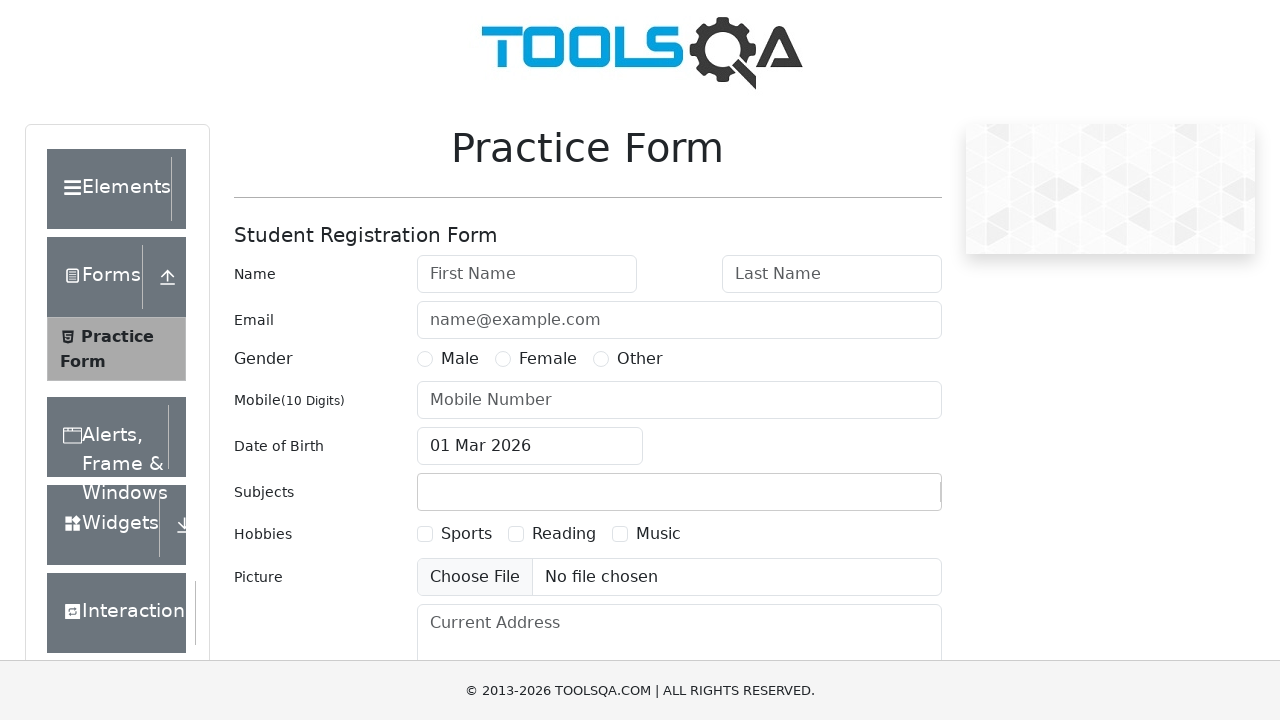

Checked Sports checkbox using locator().click() at (466, 534) on text=Sports
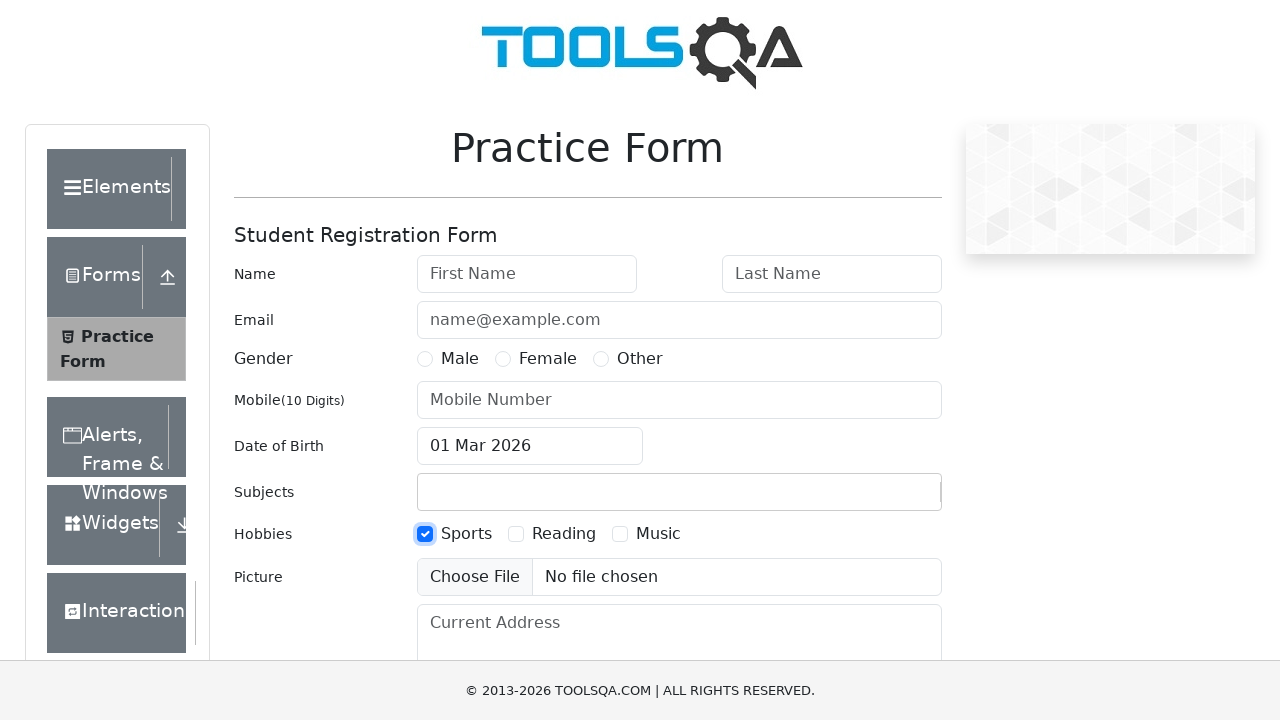

Checked Reading checkbox using check() method at (564, 534) on text=Reading
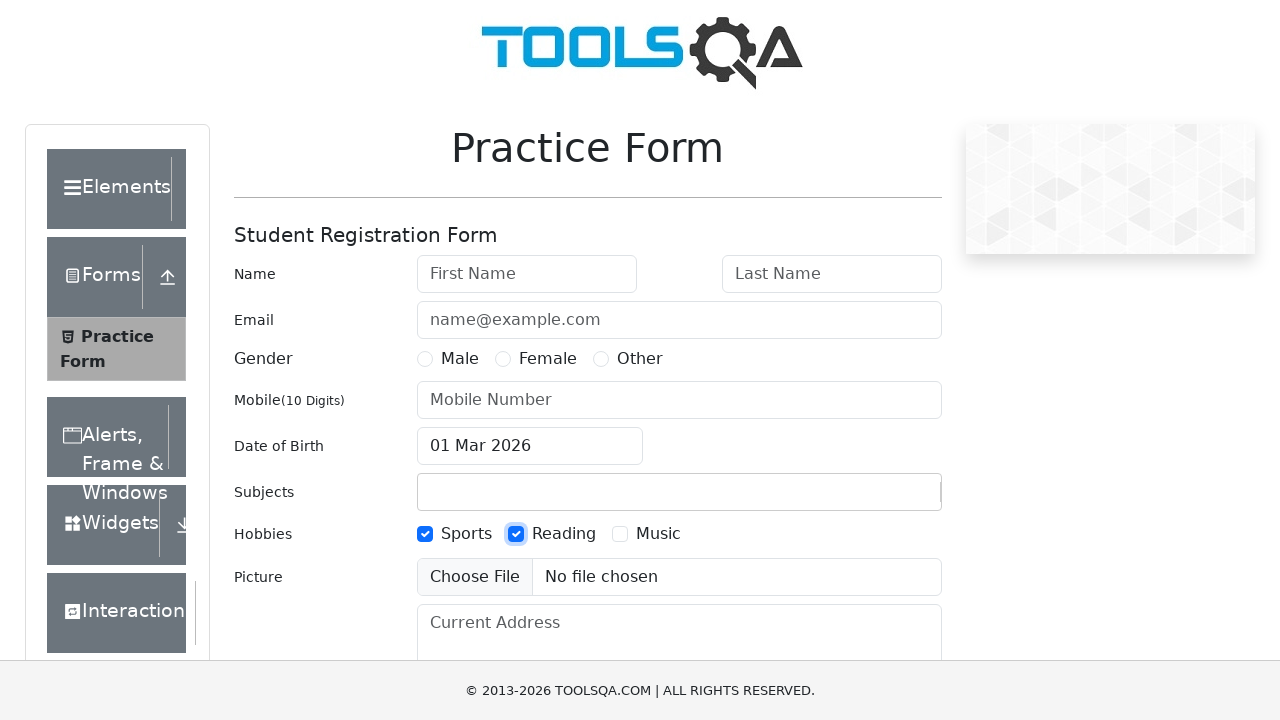

Checked Music checkbox using locator().check() at (658, 534) on text=Music
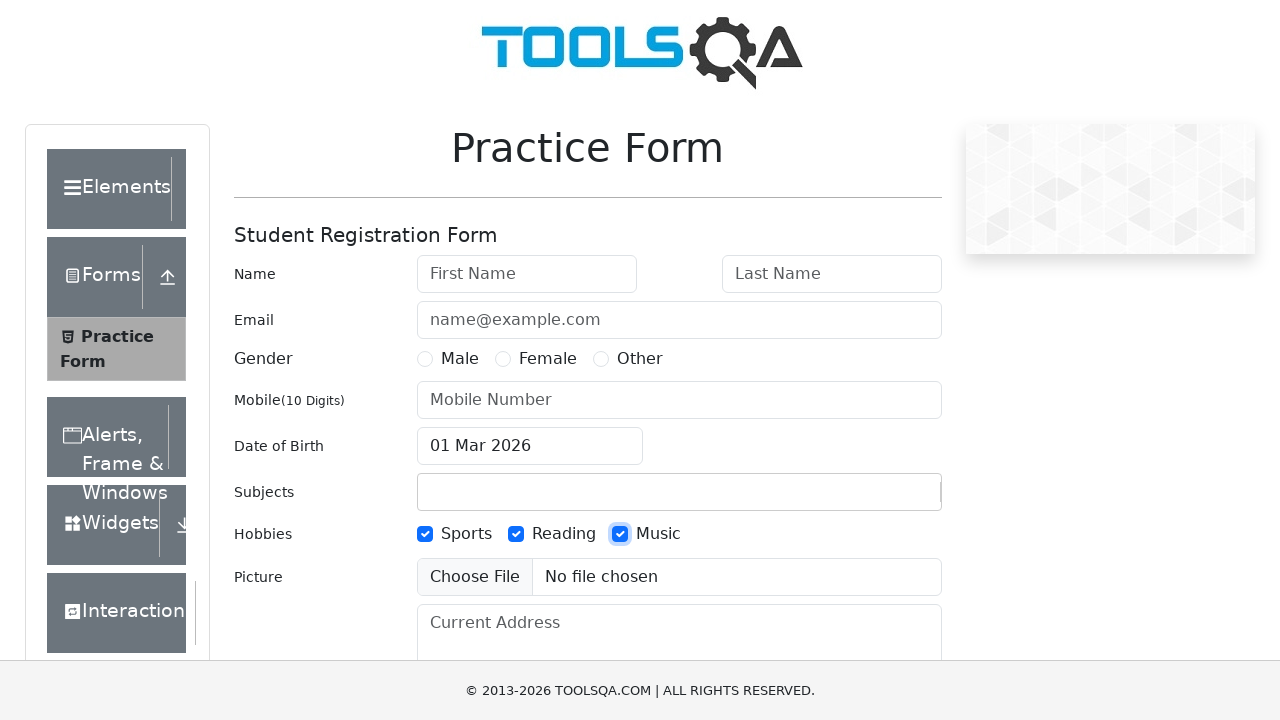

Unchecked Sports checkbox using locator().click() at (466, 534) on text=Sports
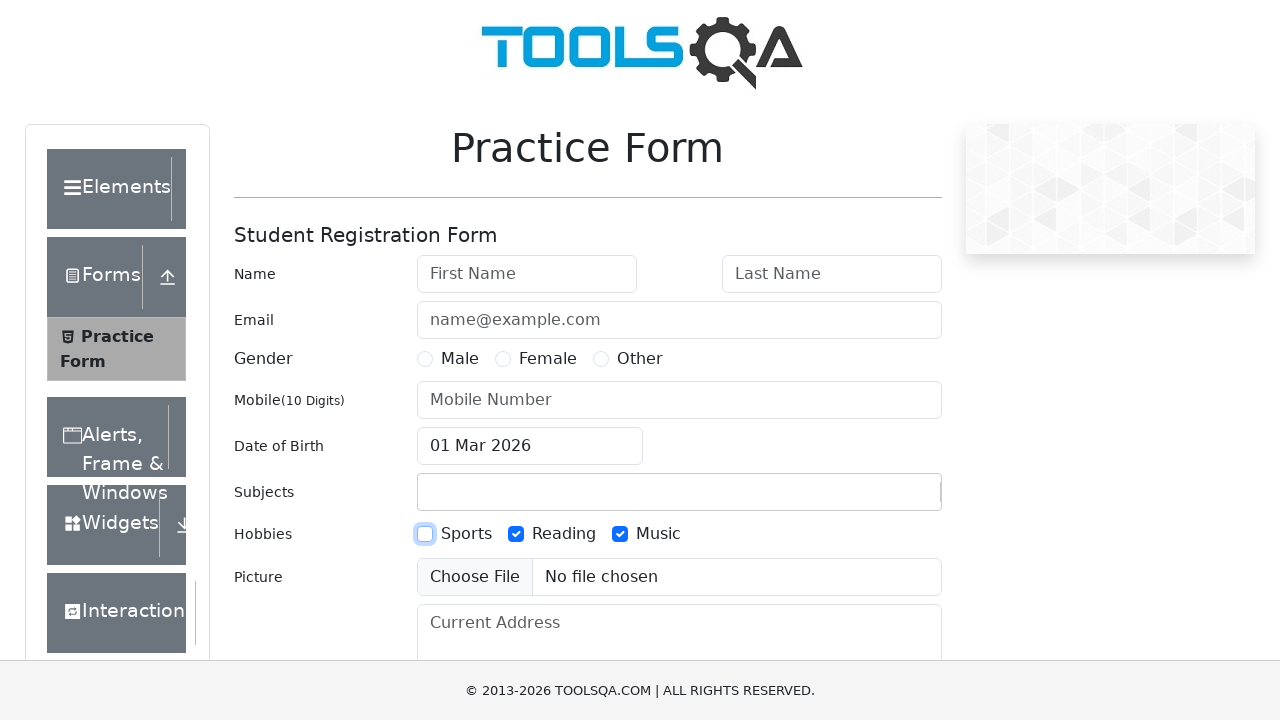

Unchecked Reading checkbox using uncheck() method at (564, 534) on text=Reading
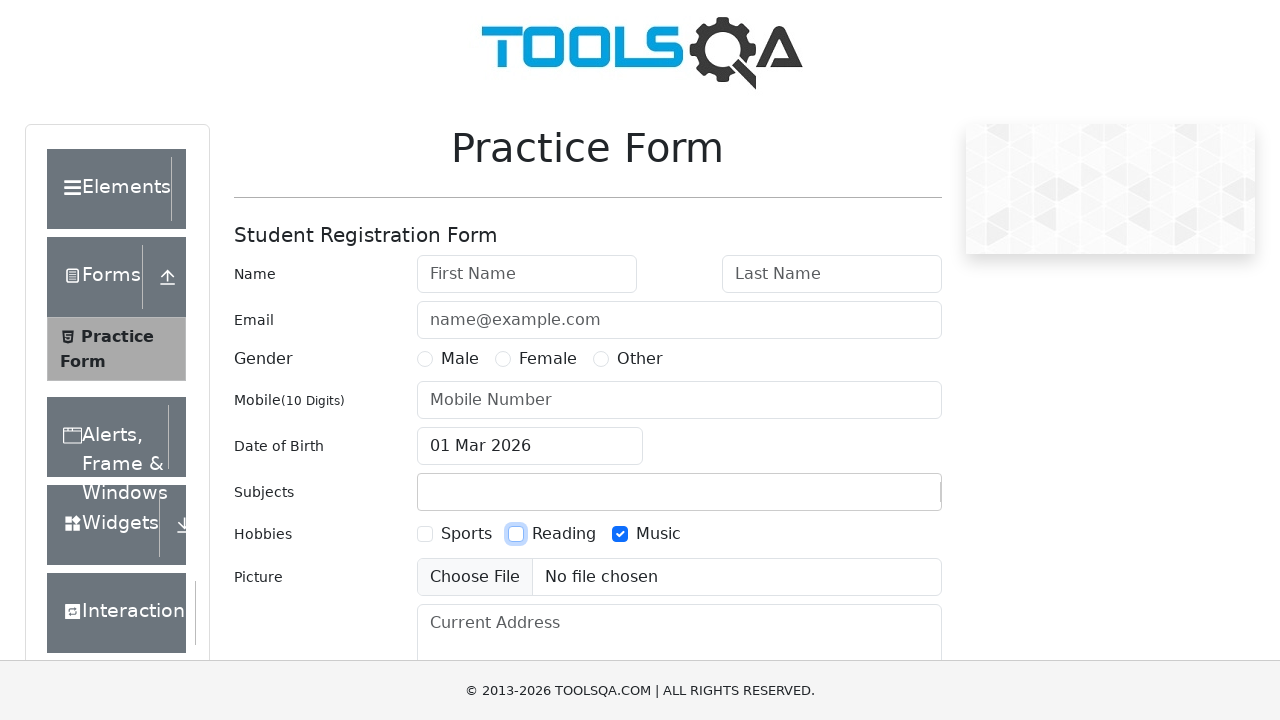

Unchecked Music checkbox using locator().uncheck() at (658, 534) on text=Music
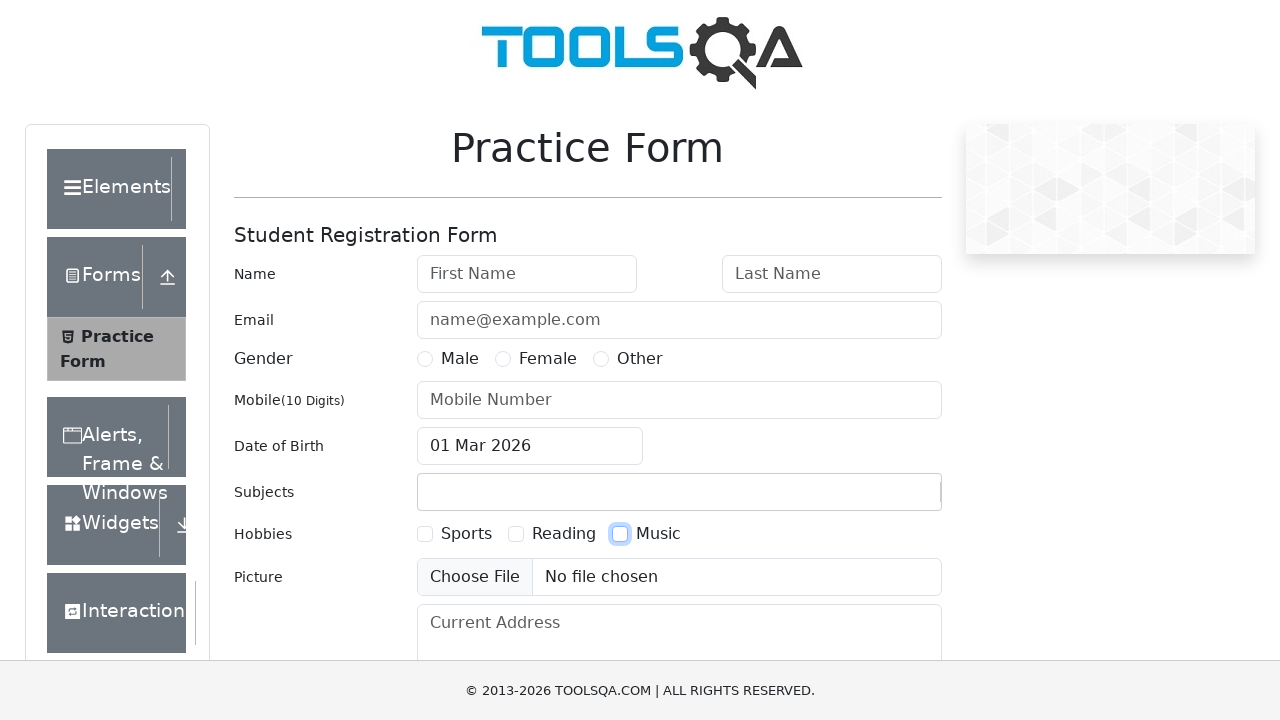

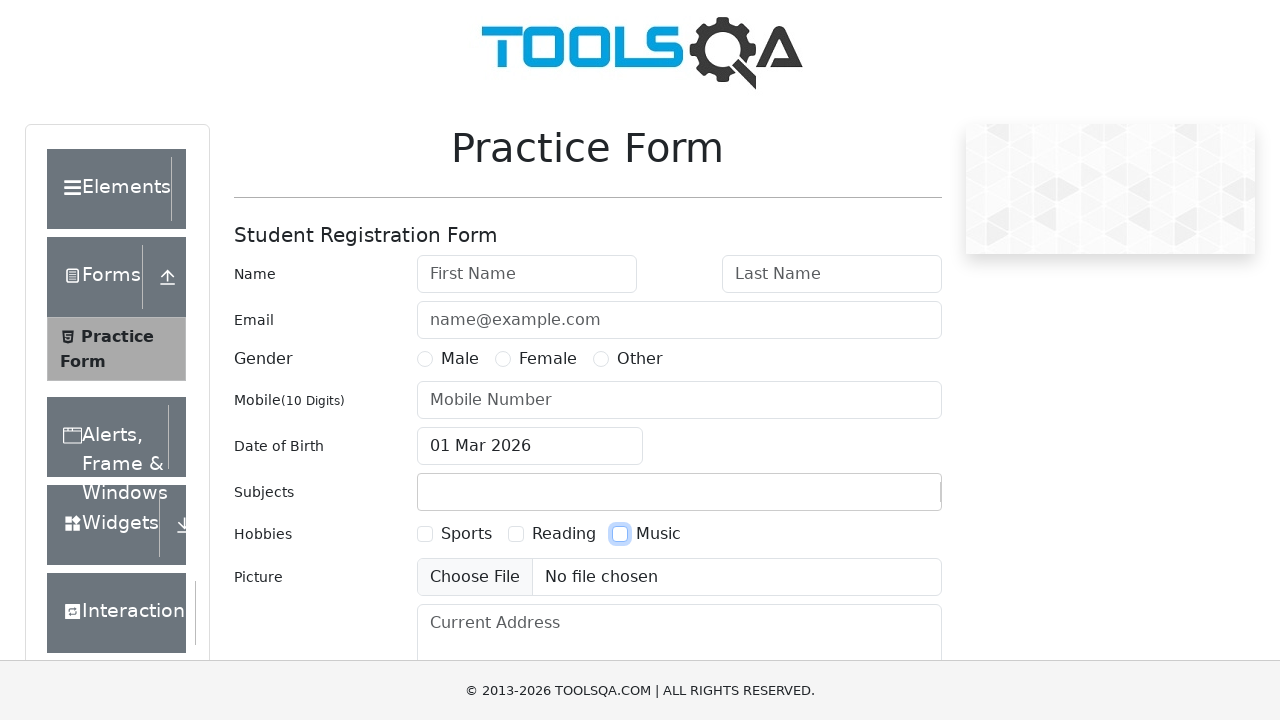